Demonstrates drag and drop by offset, dragging element A to a specific position

Starting URL: https://crossbrowsertesting.github.io/drag-and-drop

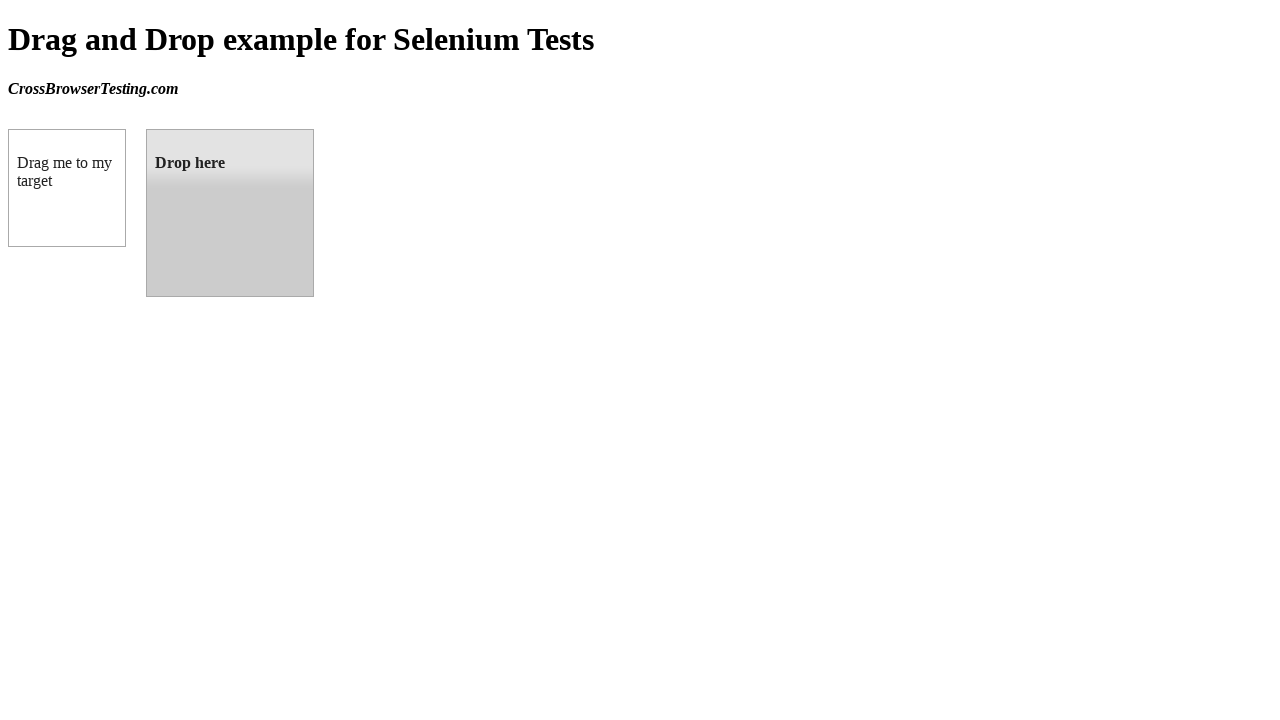

Located draggable element
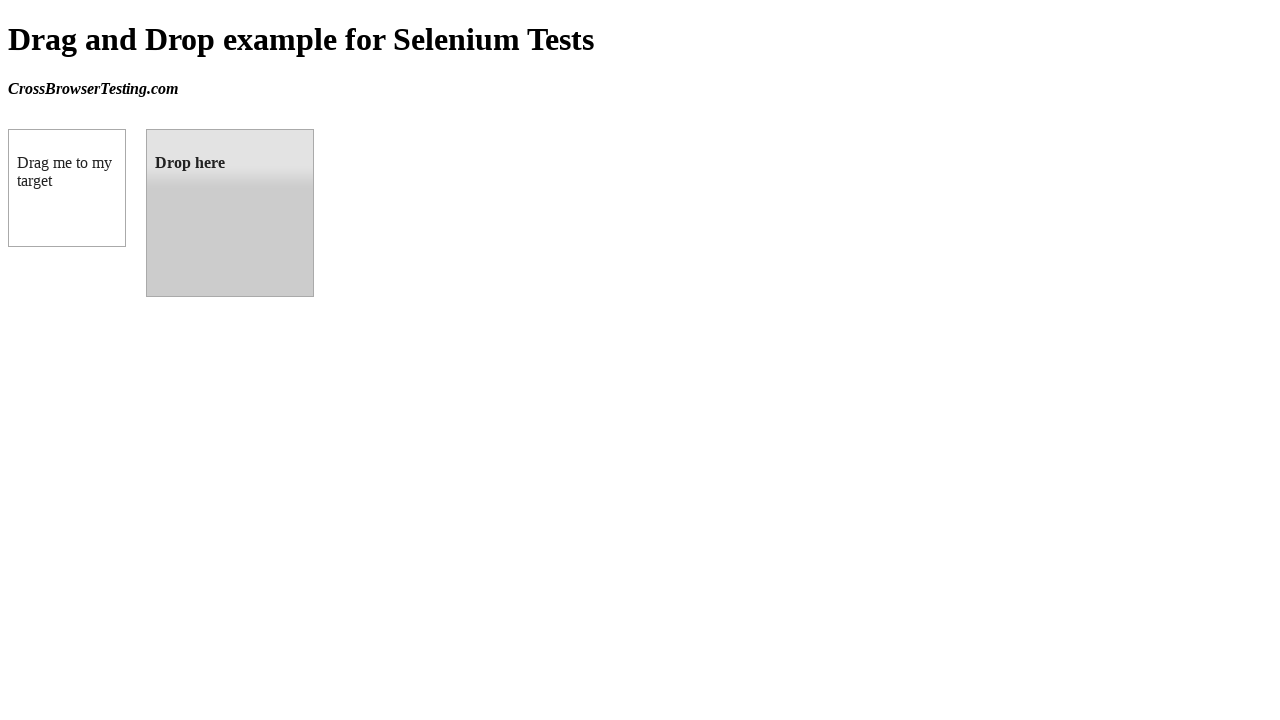

Located droppable target element
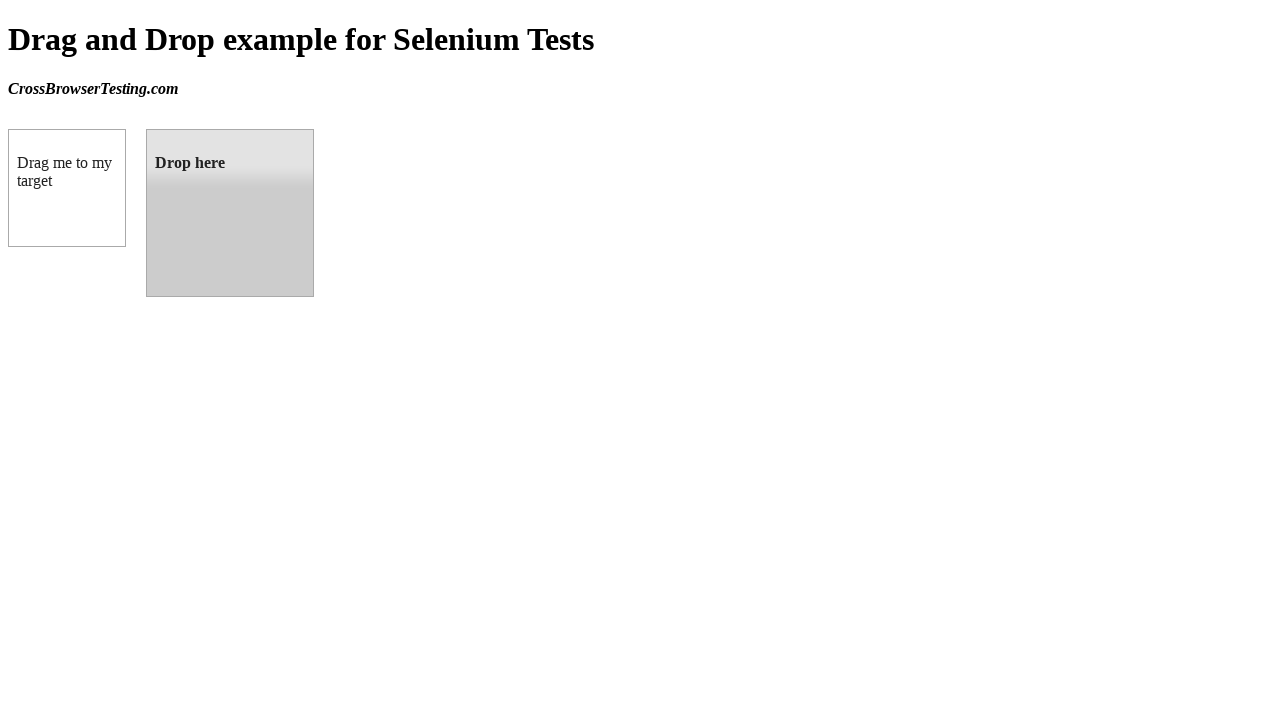

Retrieved target element bounding box
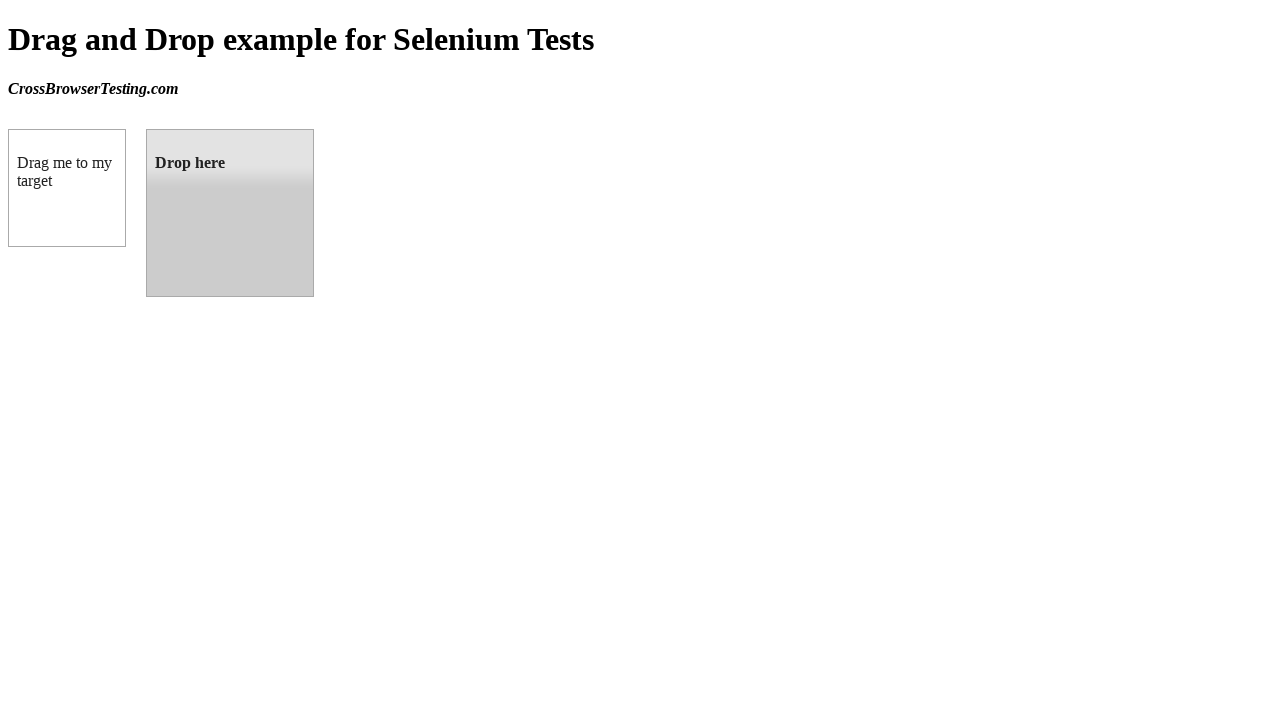

Dragged element A to target position at (230, 213)
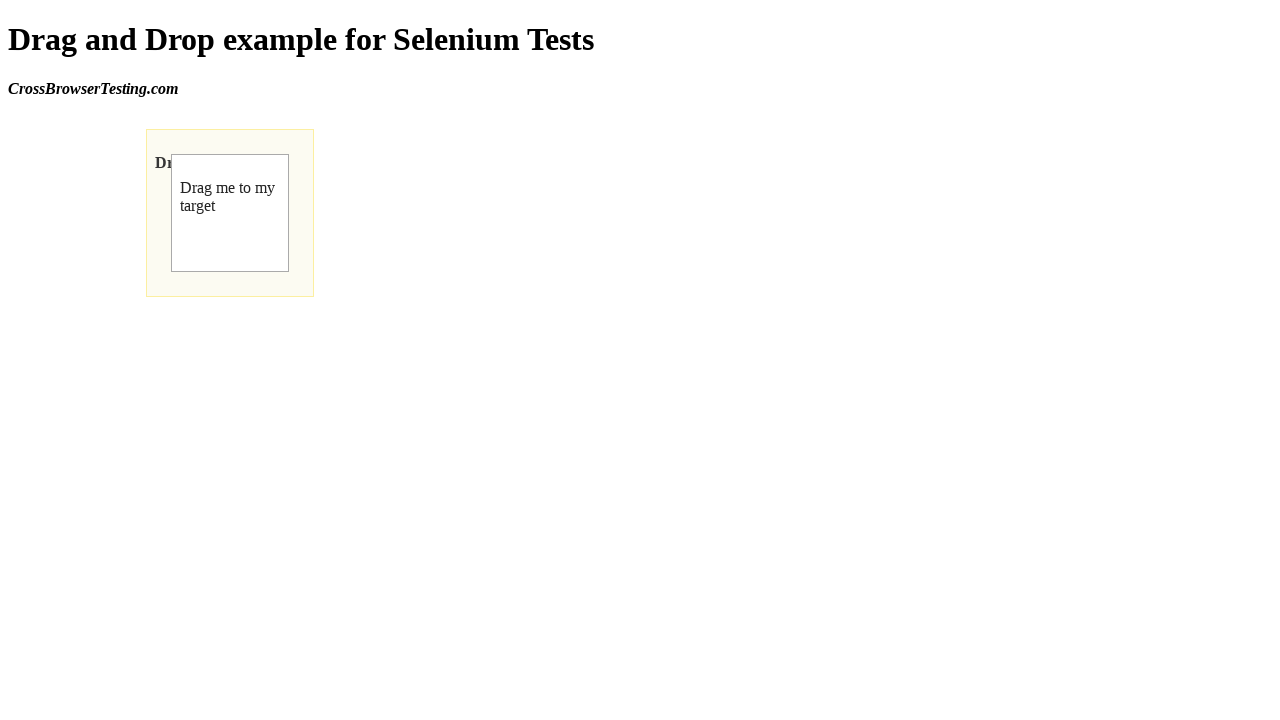

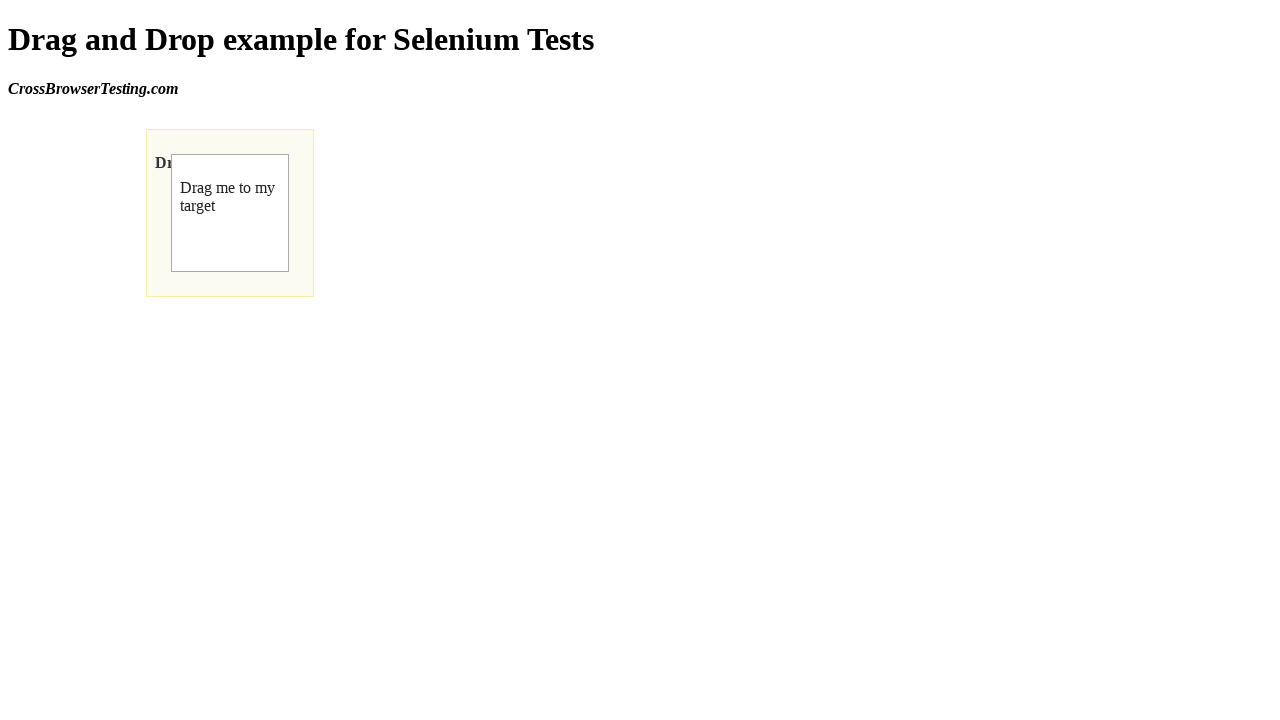